Tests keyboard and mouse input functionality by filling a name field and clicking a button on a form testing page

Starting URL: https://formy-project.herokuapp.com/keypress

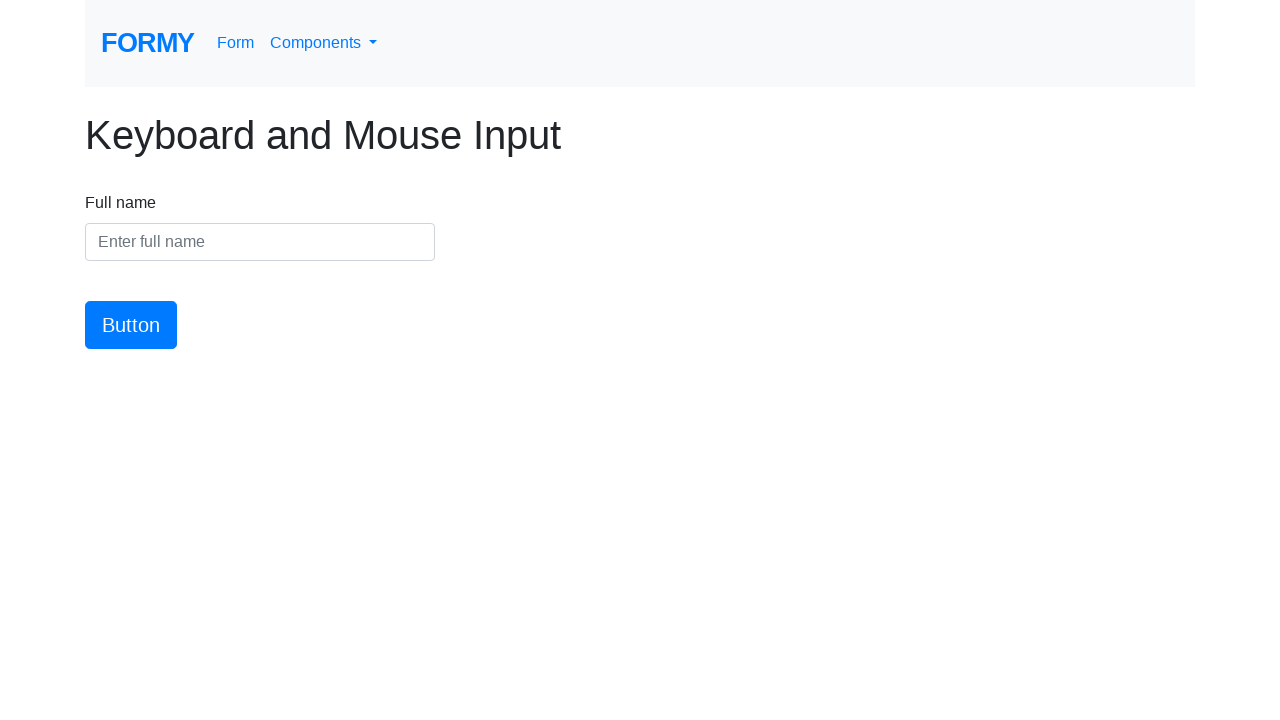

Clicked on the name input field at (260, 242) on #name
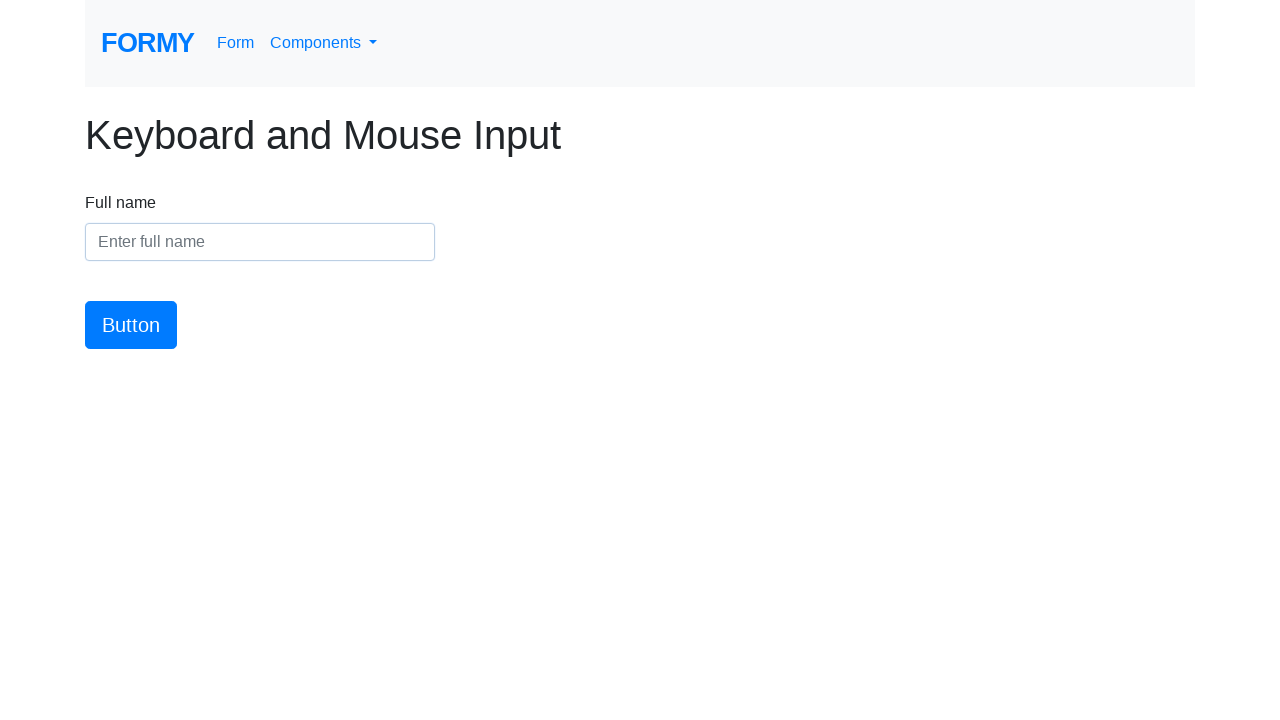

Filled name field with 'Bruno Reis' on #name
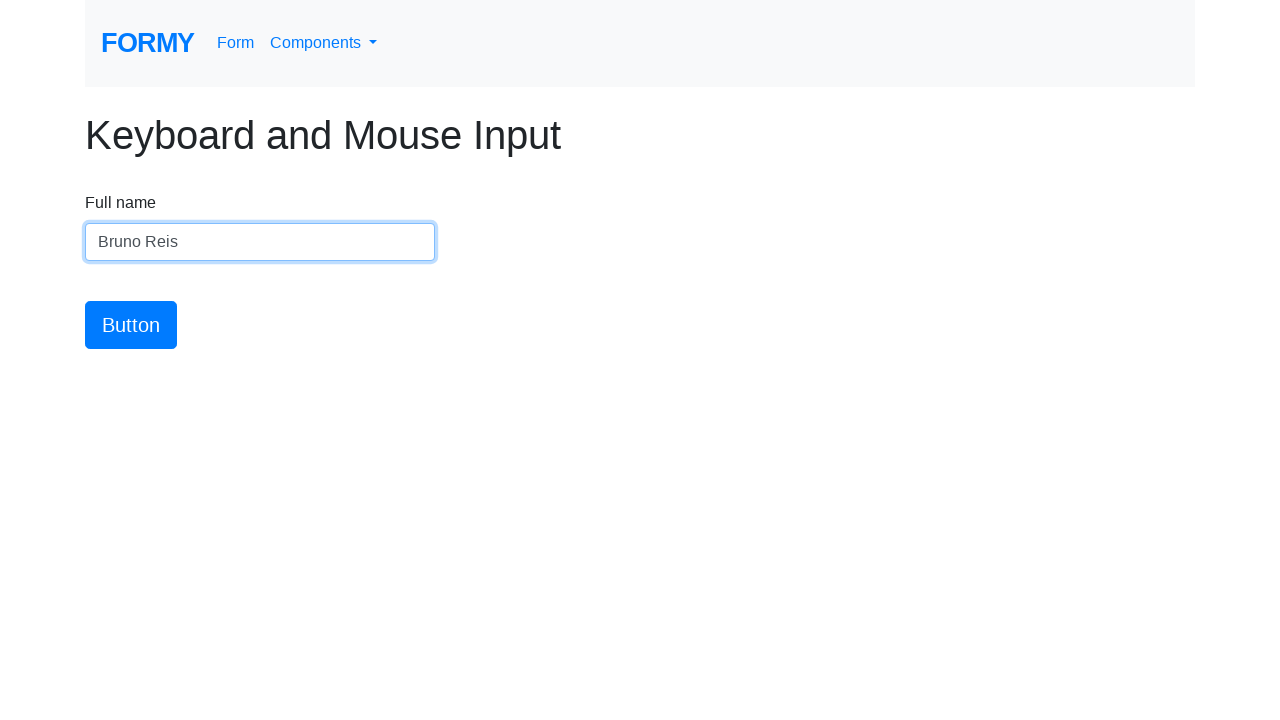

Clicked the submit button at (131, 325) on #button
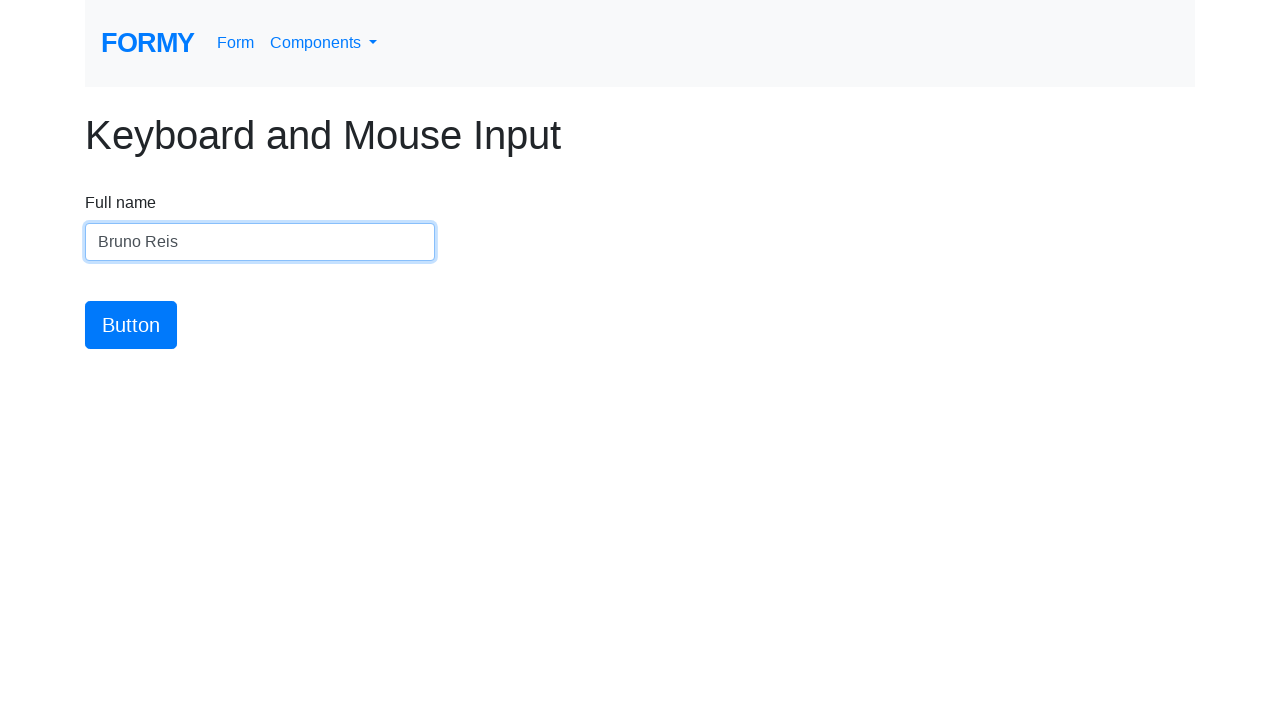

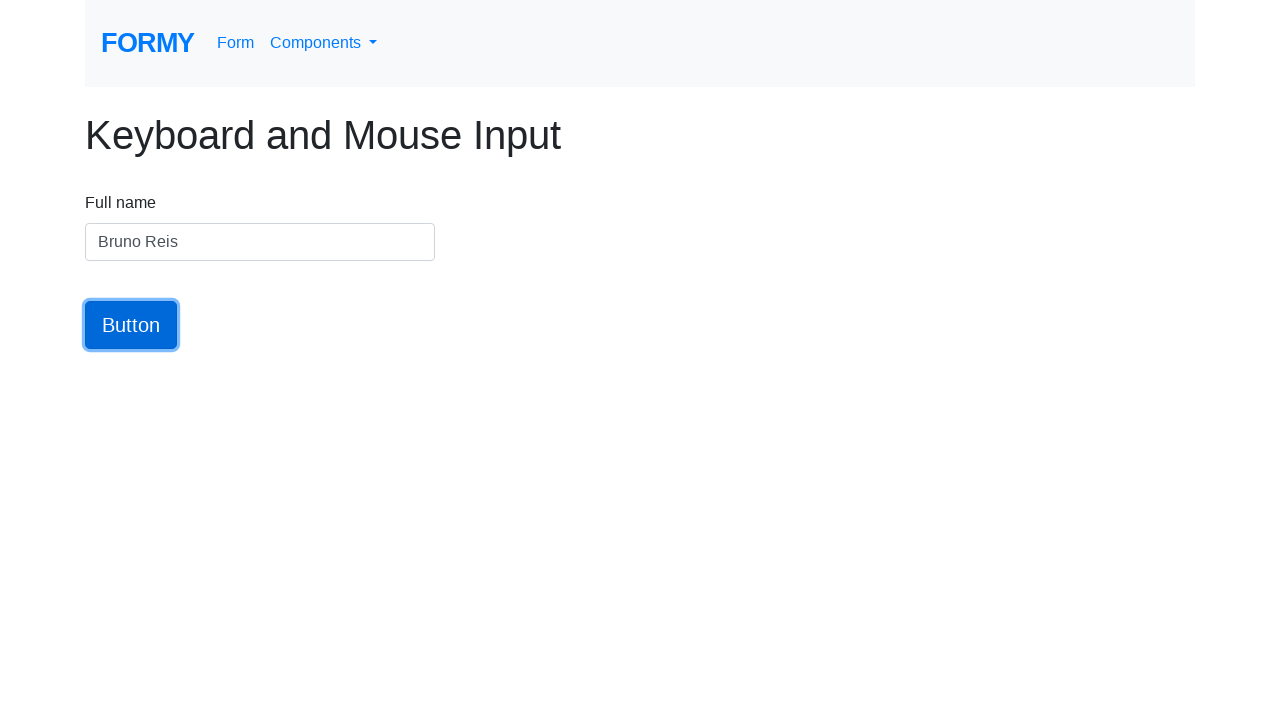